Tests the ING Romania currency exchange calculator by selecting an exchange operation type, entering an amount, selecting USD currency, and verifying the calculated total matches the expected result based on exchange rates.

Starting URL: https://ing.ro/persoane-fizice/curs-valutar

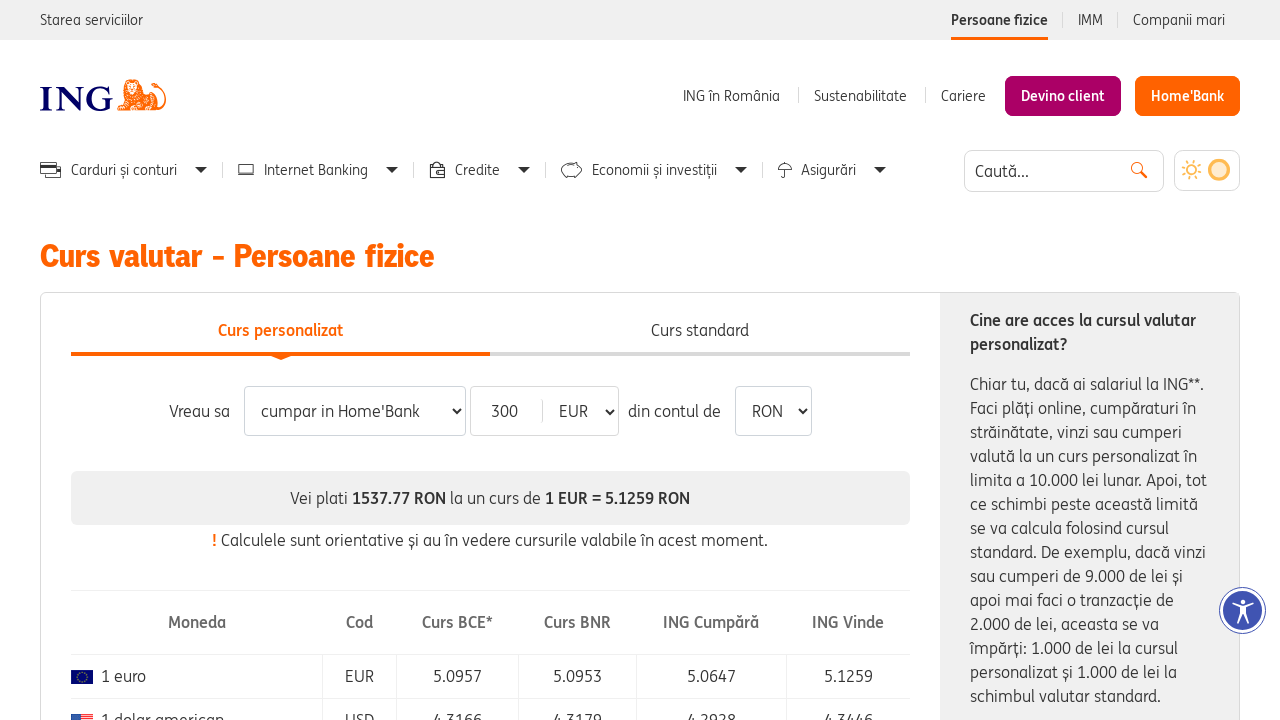

Selected exchange operation type '1' from dropdown on #exchange-type
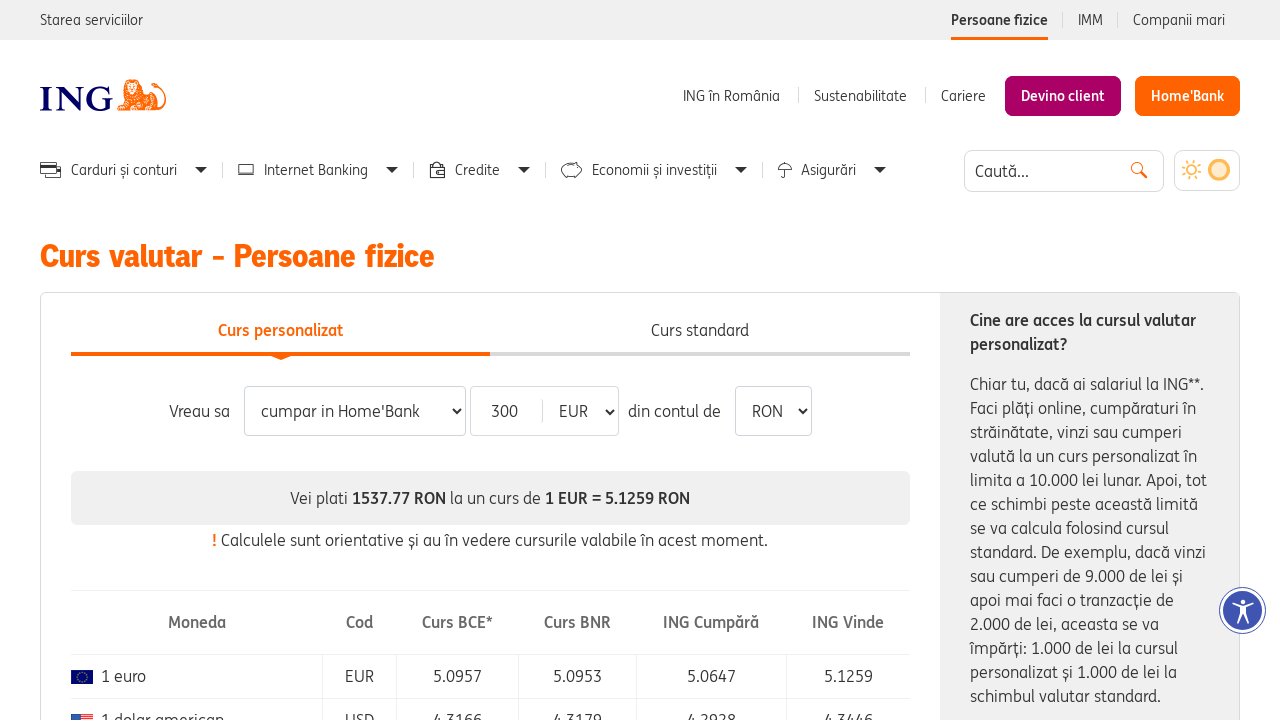

Entered amount '30' in the number input field on input[type='number']
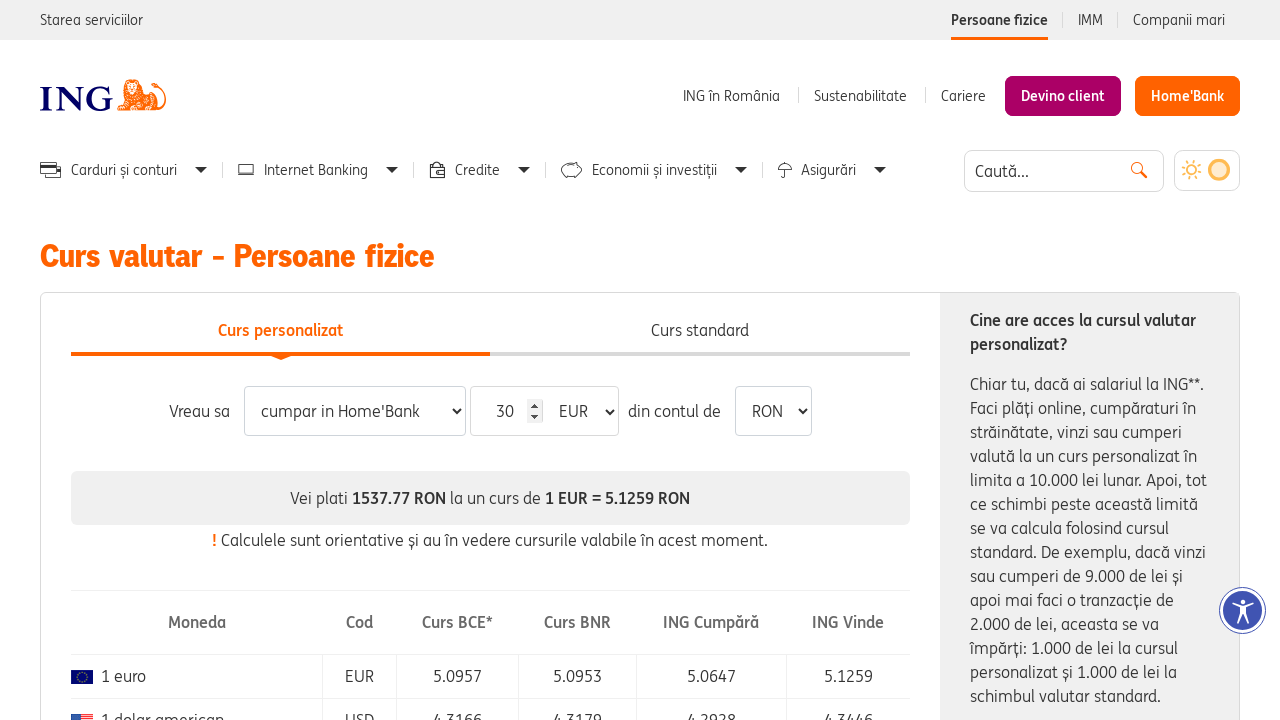

Waited 1 second for page to process input
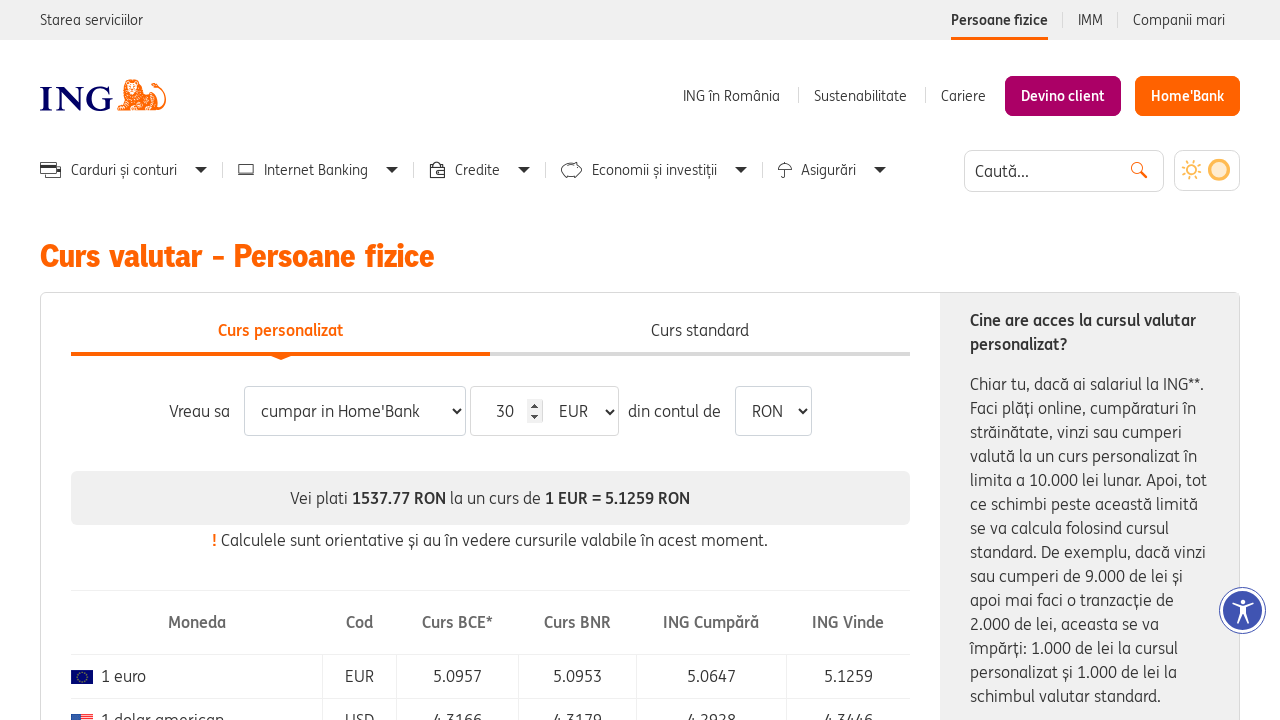

Selected USD currency from exchange dropdown on #exchange-visa-trans
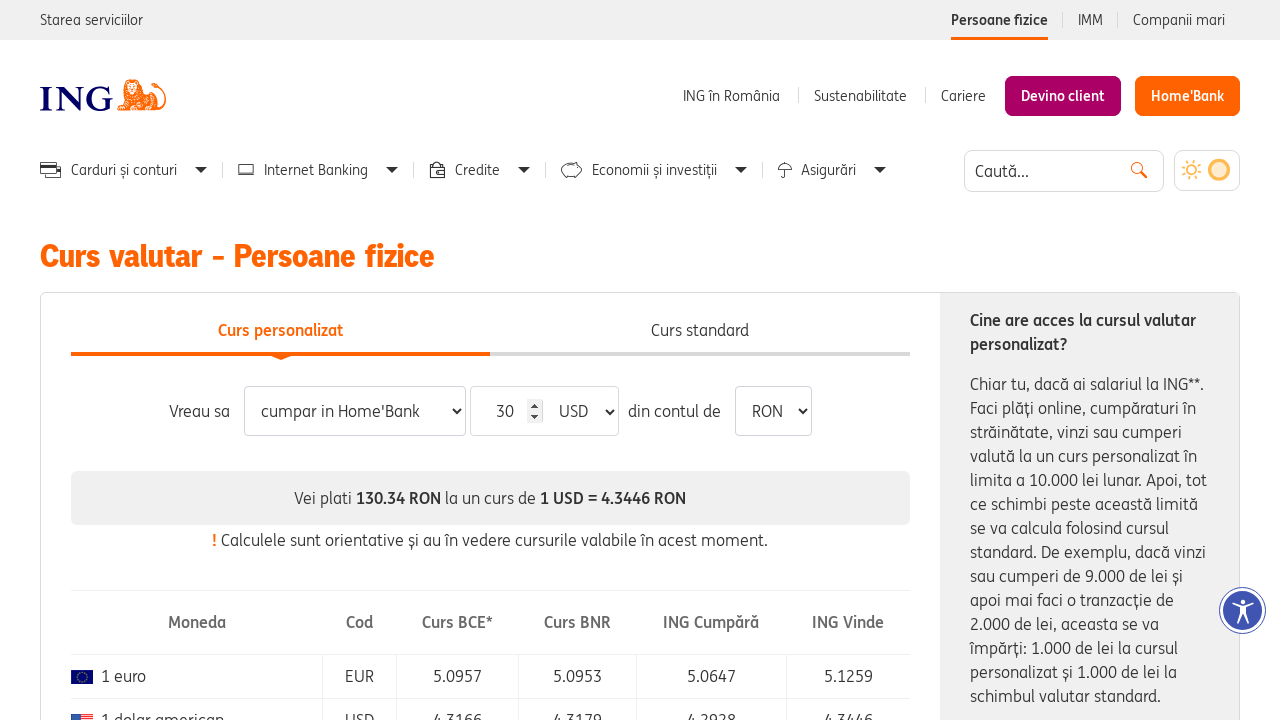

Exchange total calculation element loaded
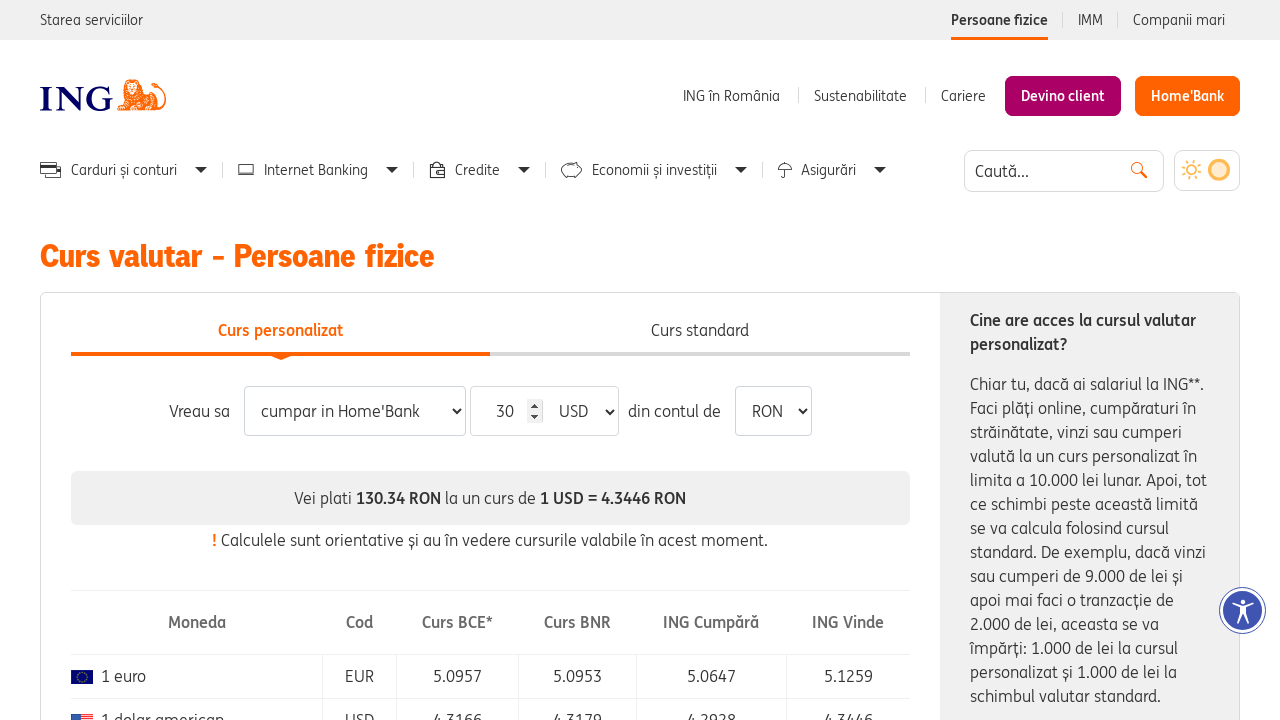

Verified that the calculated total is displayed and not empty
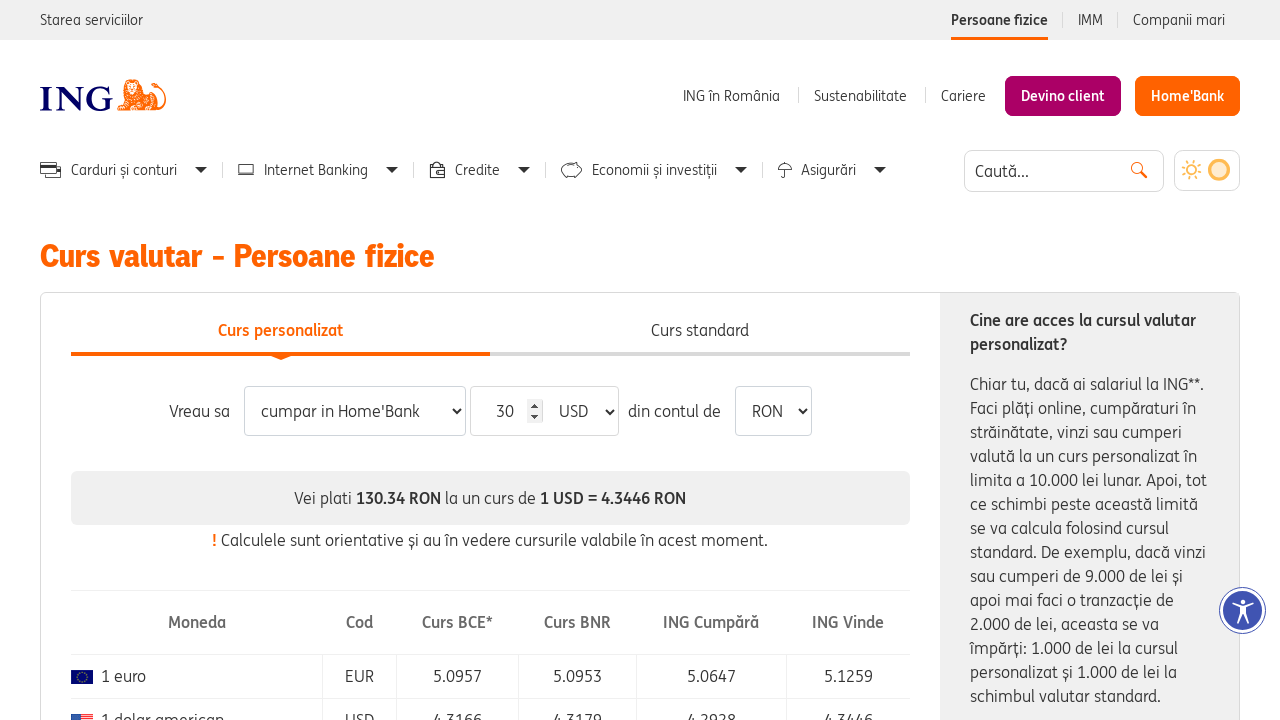

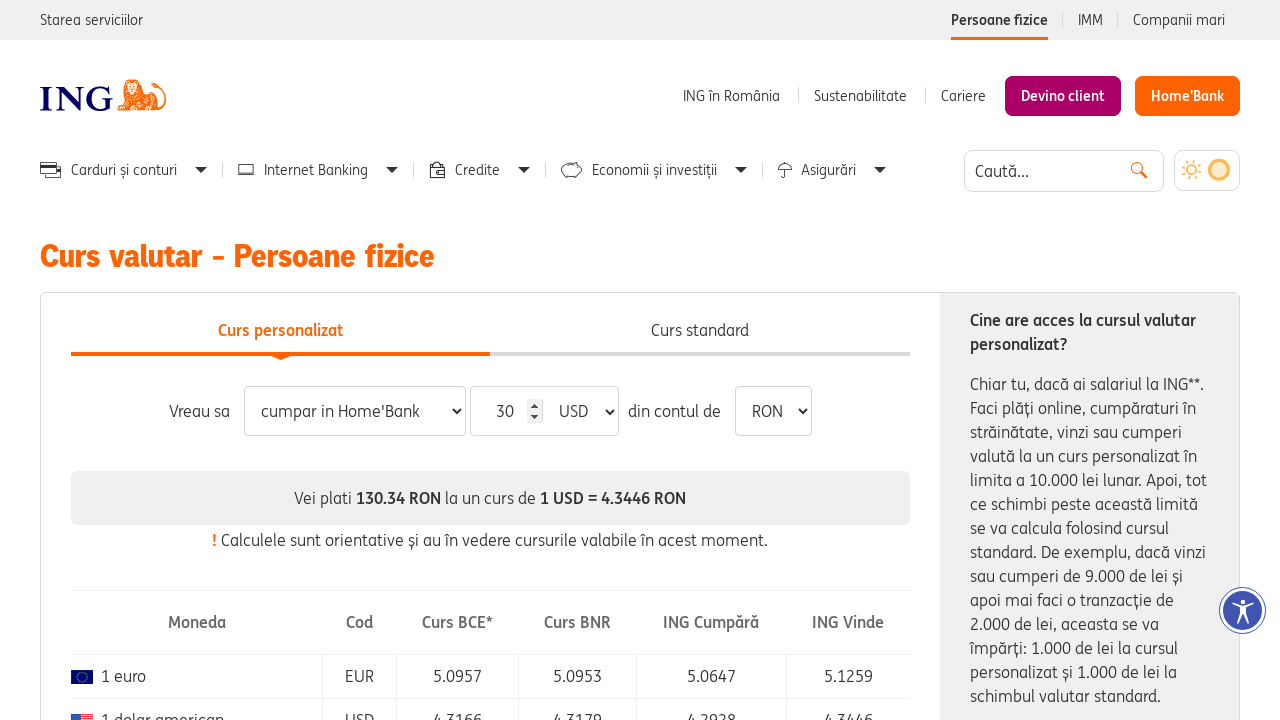